Navigates to the Elemental Selenium website, maximizes the browser window, and verifies the page loads by checking the page title.

Starting URL: http://elementalselenium.com/

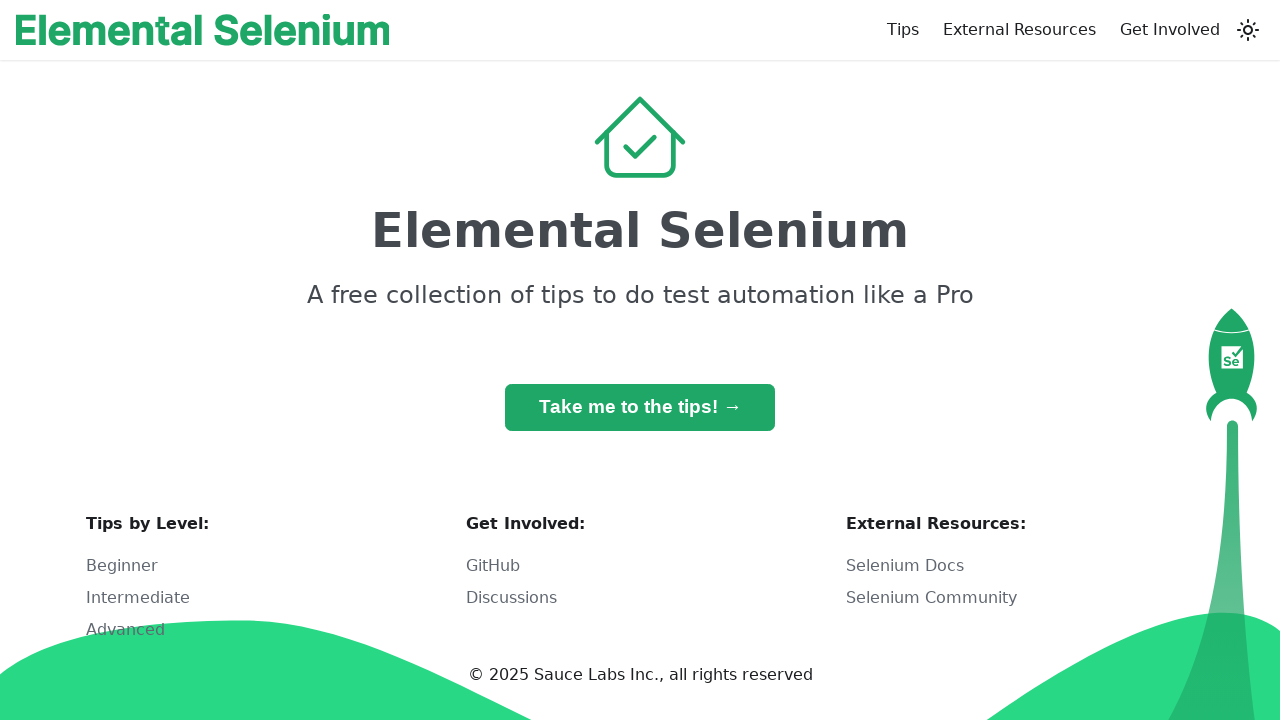

Set viewport size to 1920x1080
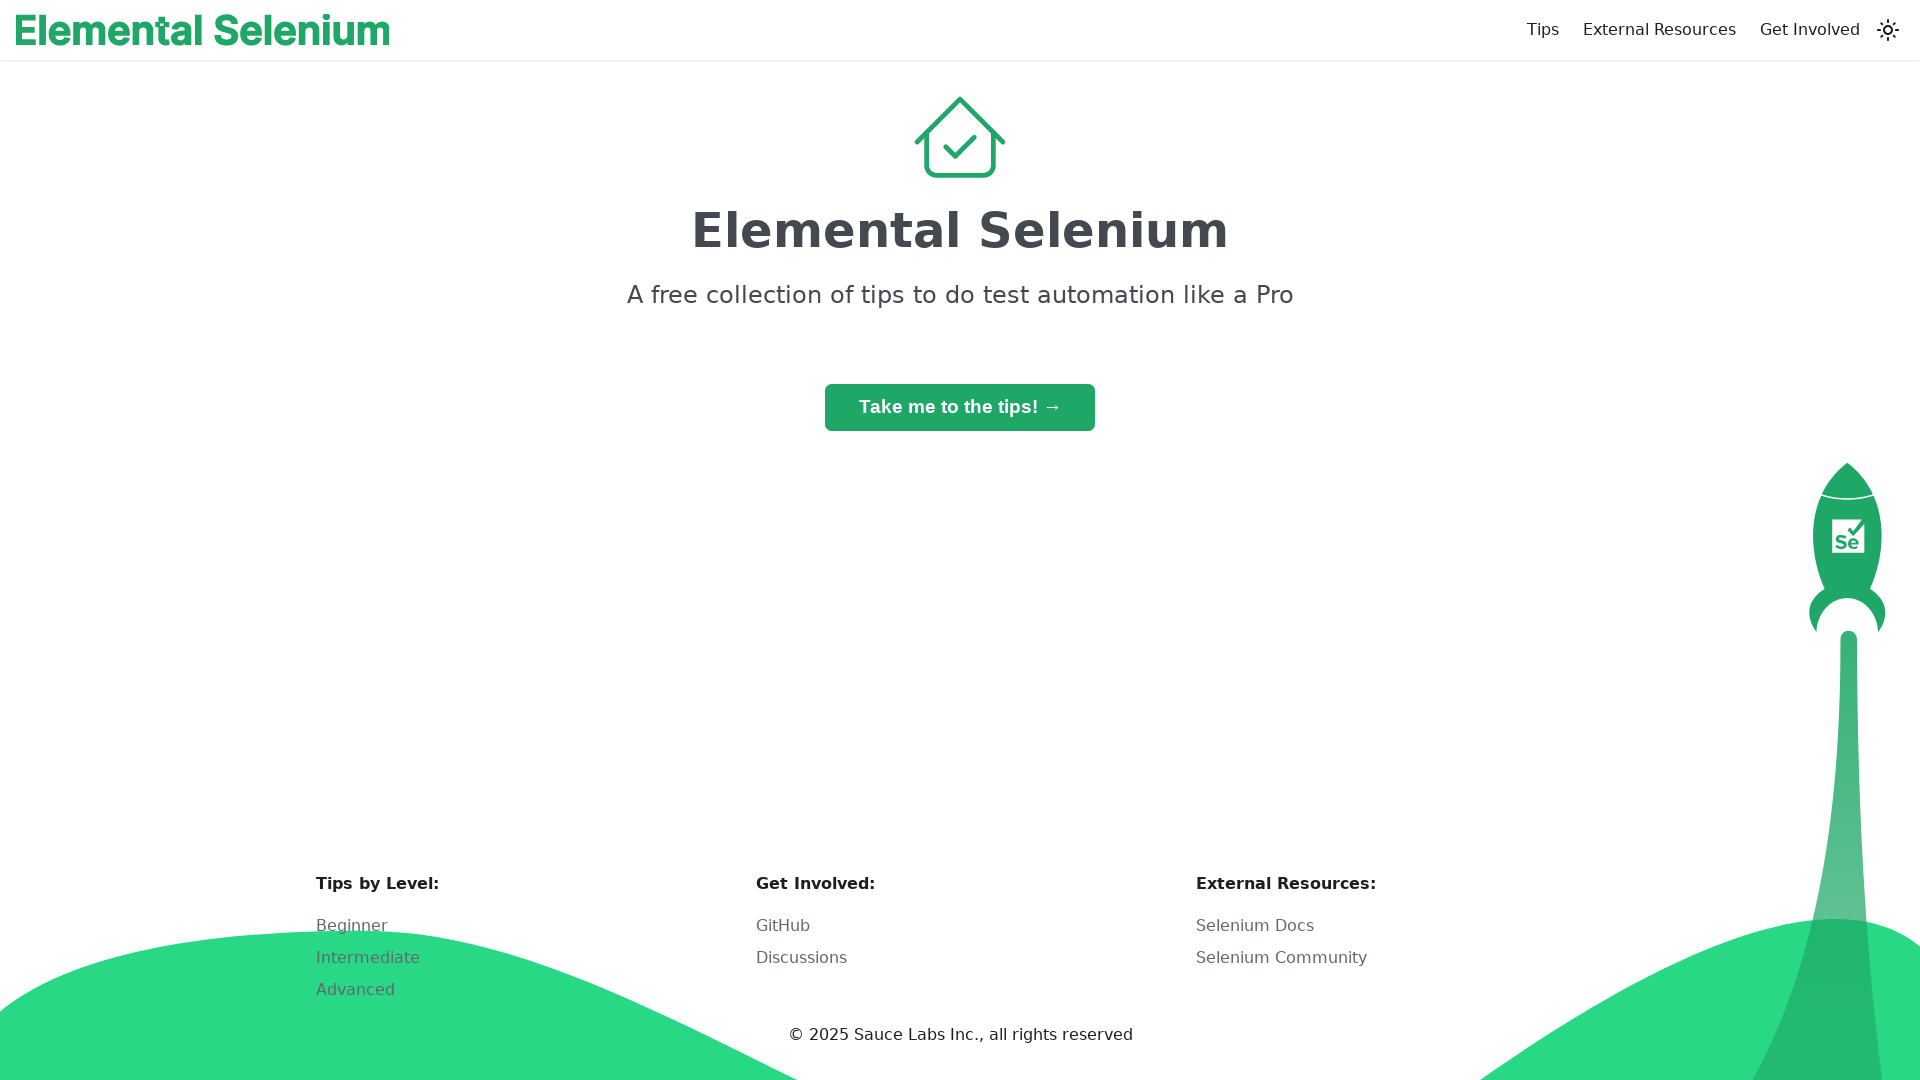

Page fully loaded - domcontentloaded state reached
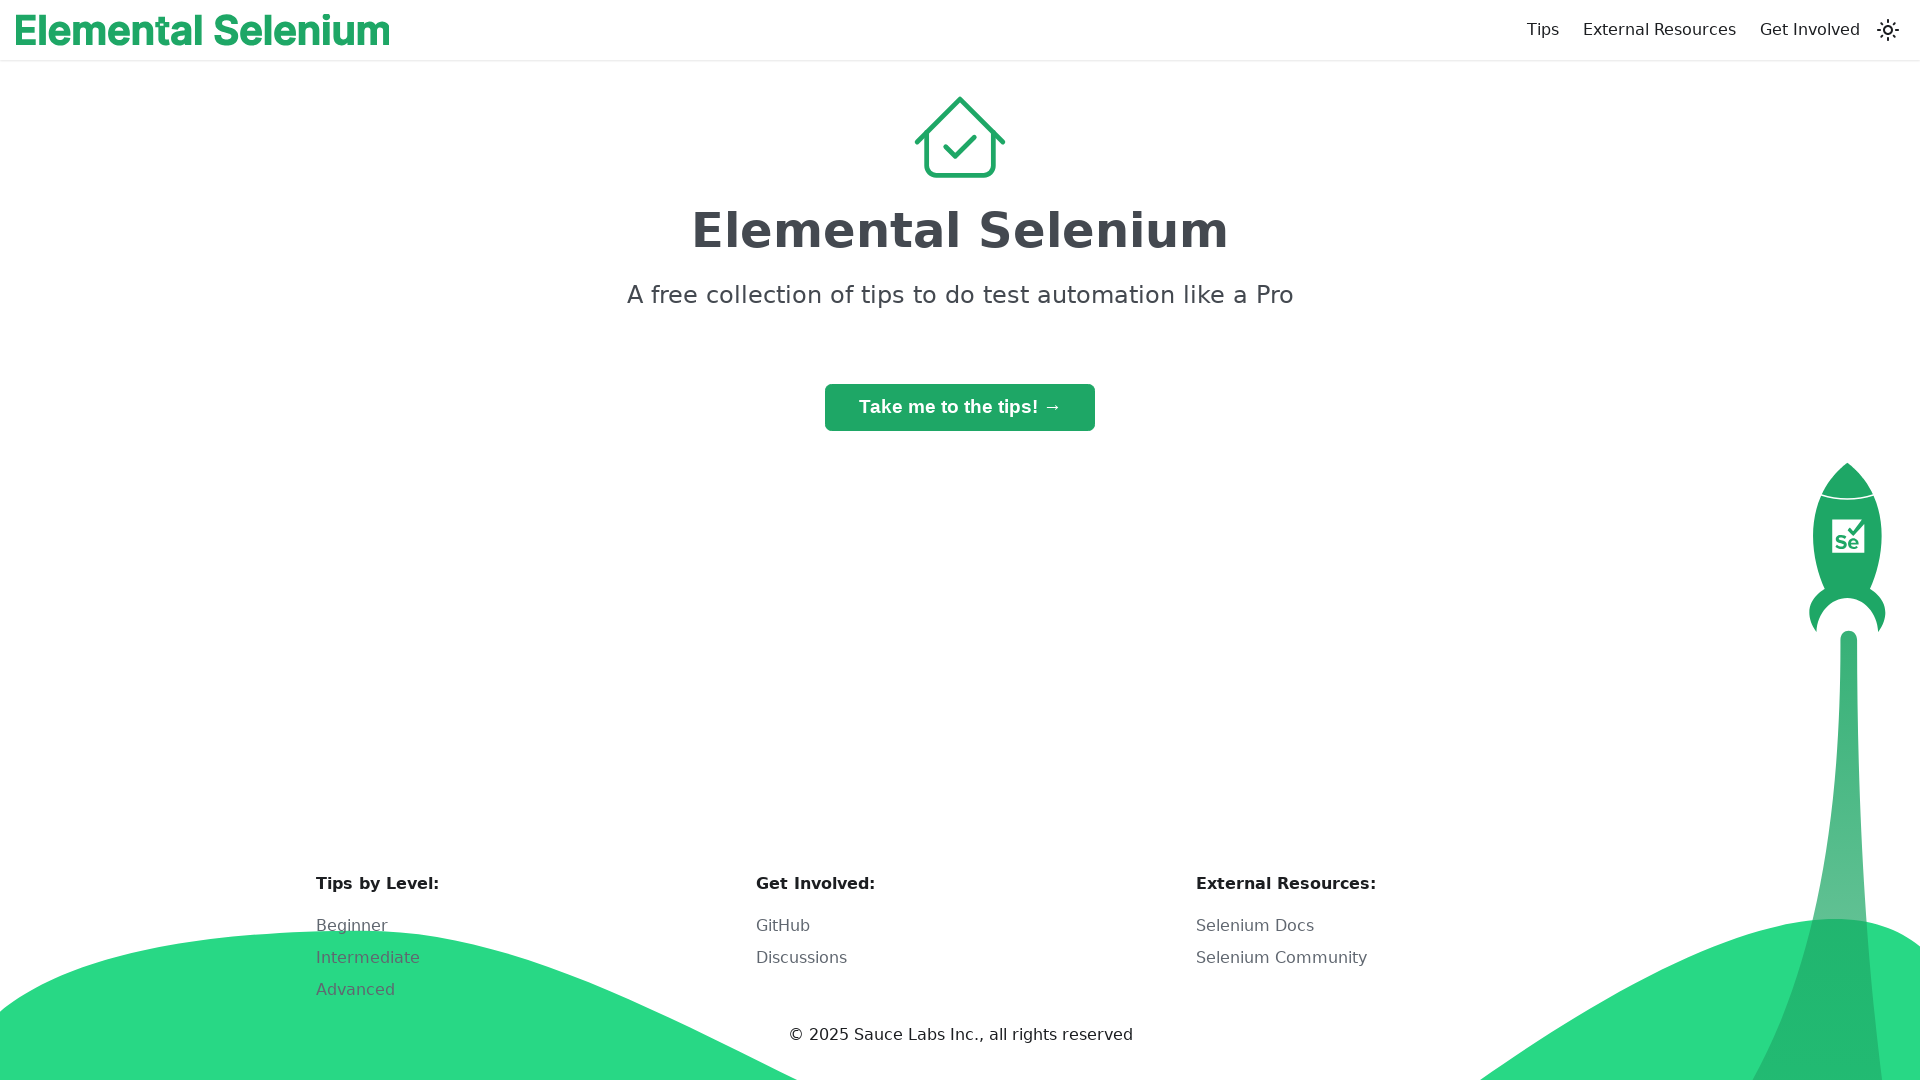

Retrieved page title: Home | Elemental Selenium
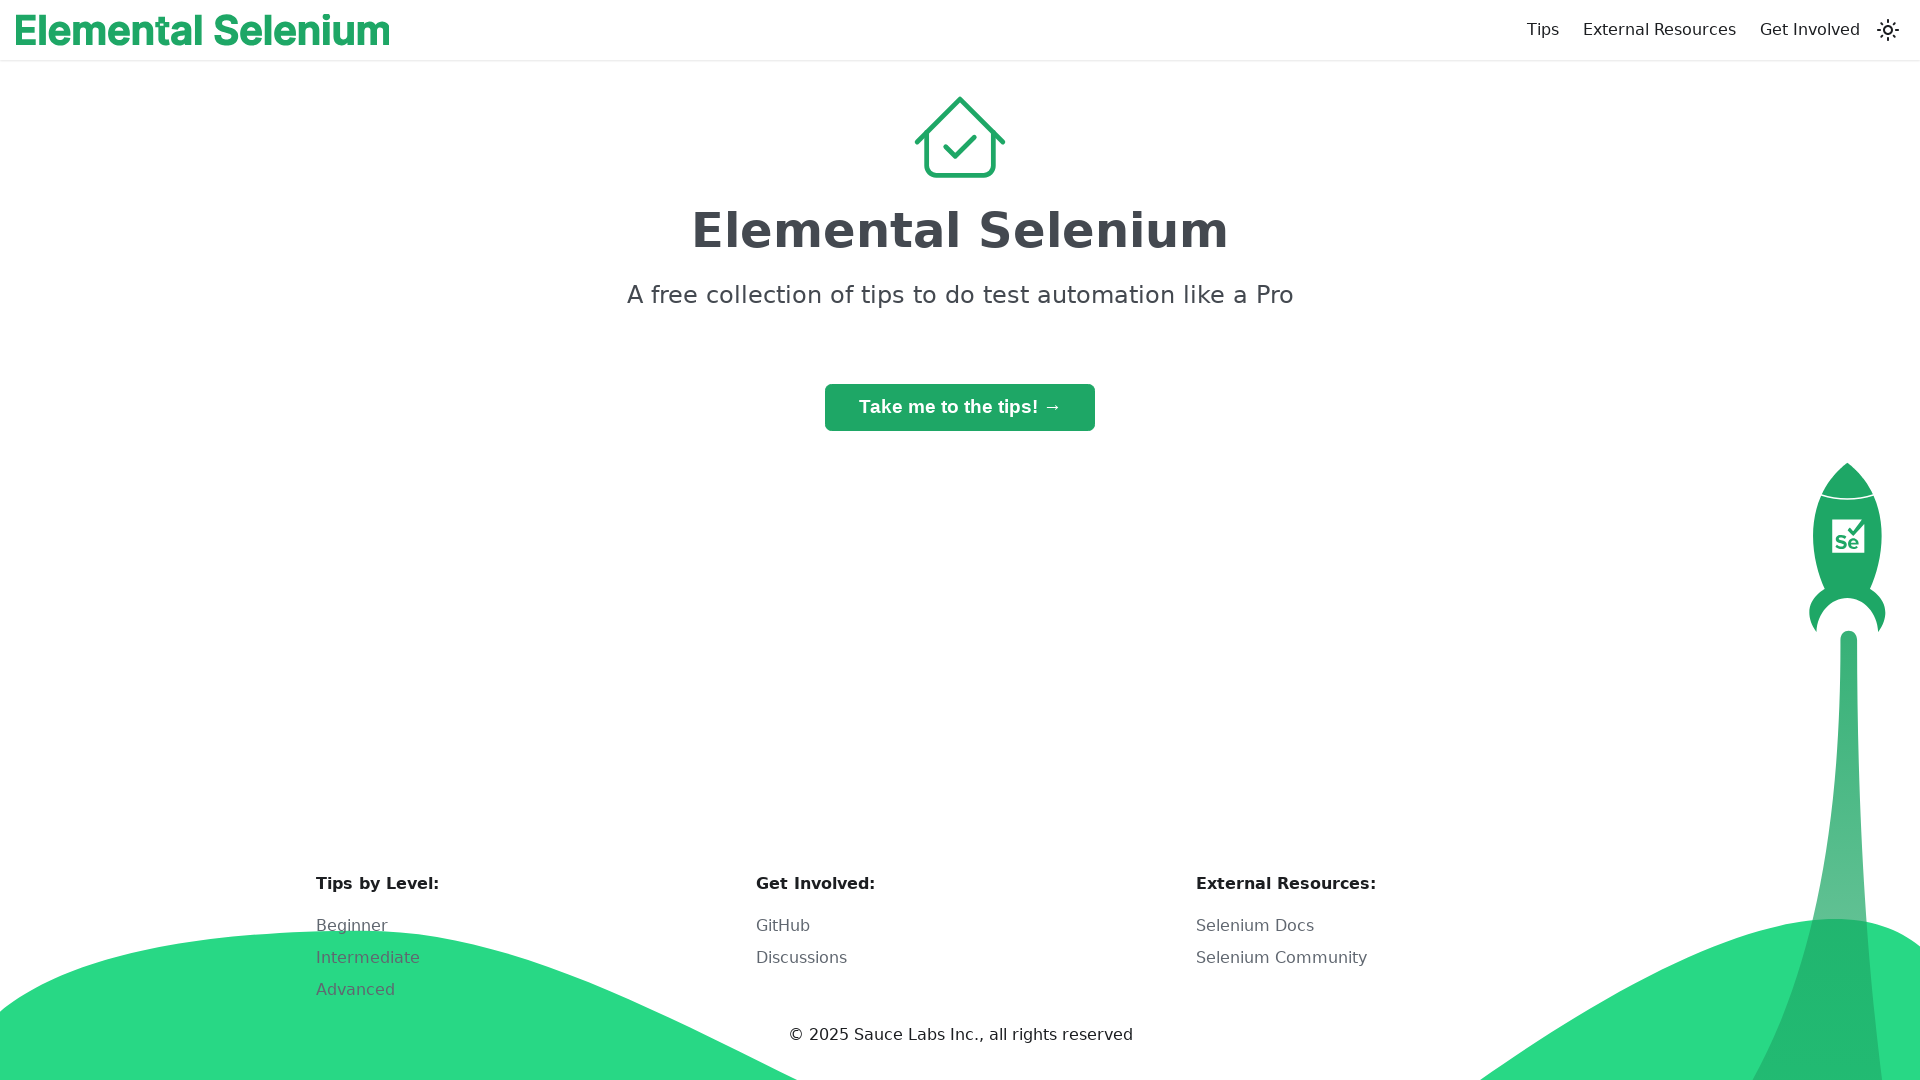

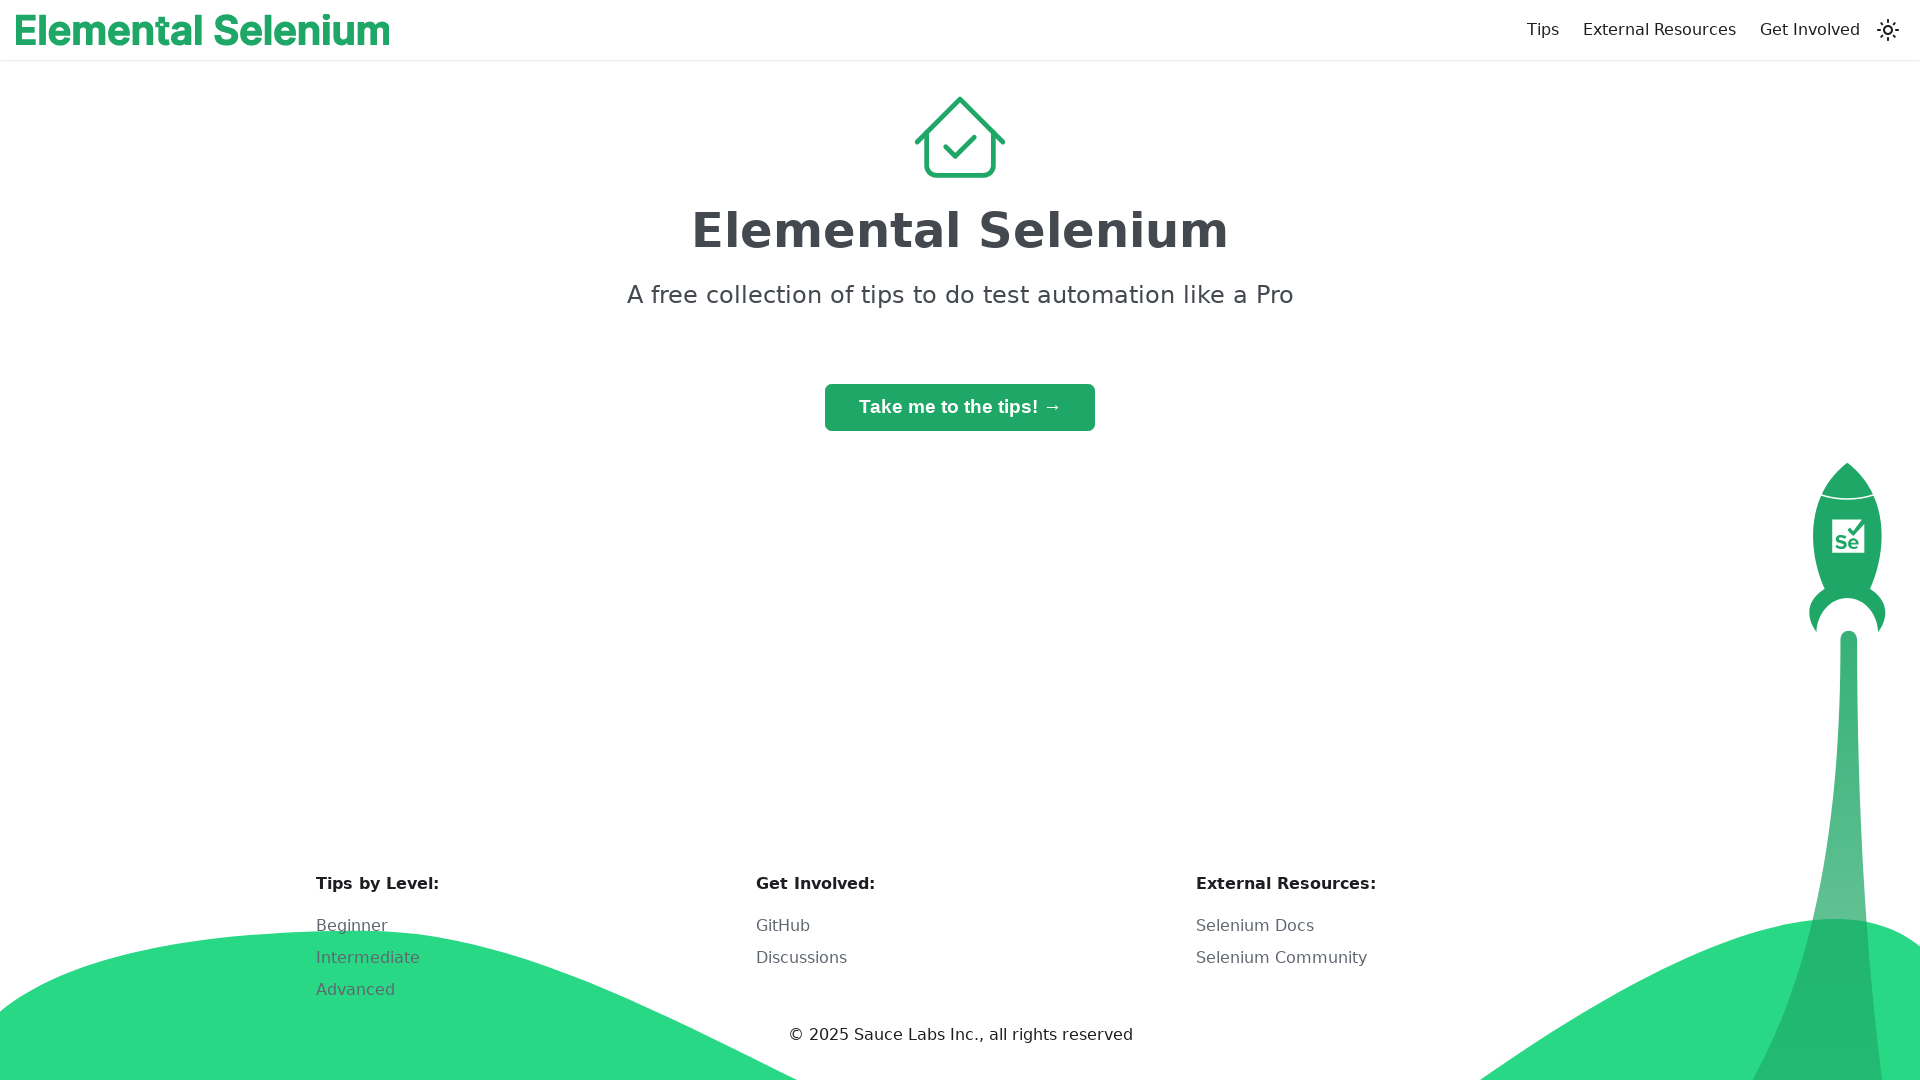